Tests the Playwright documentation website by navigating to the homepage, verifying the title contains "Playwright", clicking the "Get started" link, and verifying the documentation page loads with appropriate content and heading.

Starting URL: https://playwright.dev/

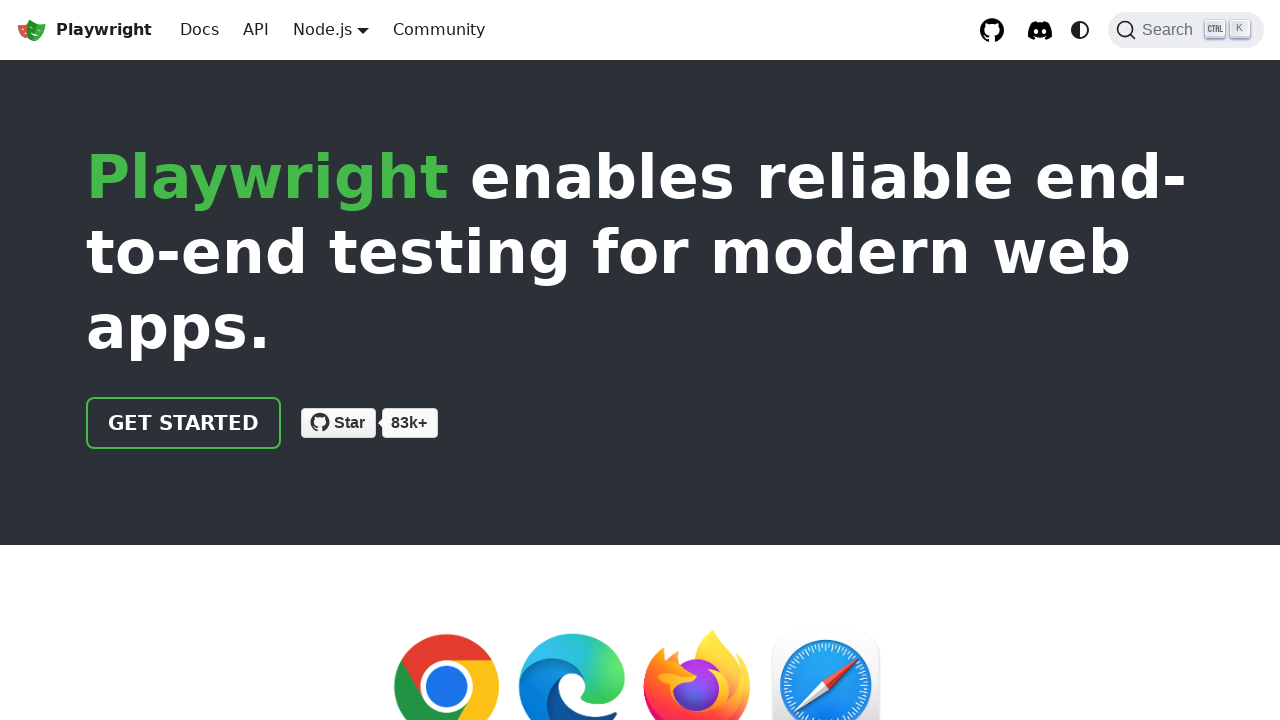

Waited for page to reach networkidle state
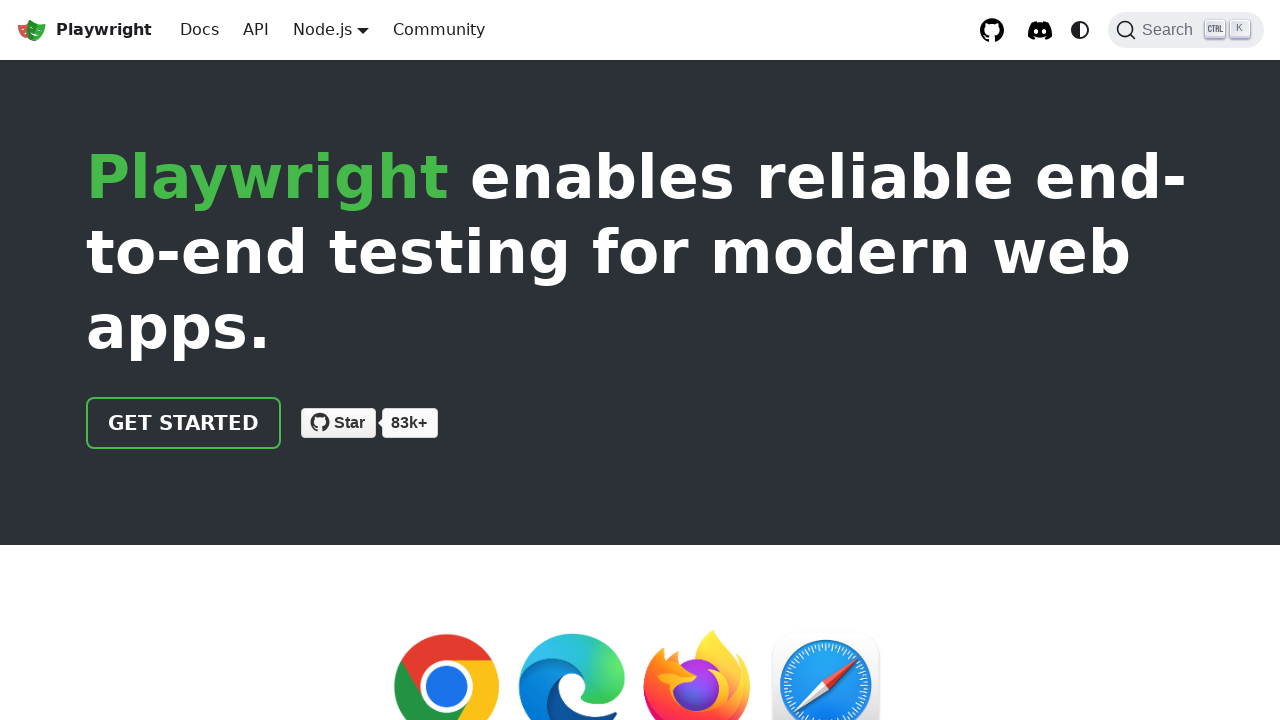

Verified page title contains 'Playwright'
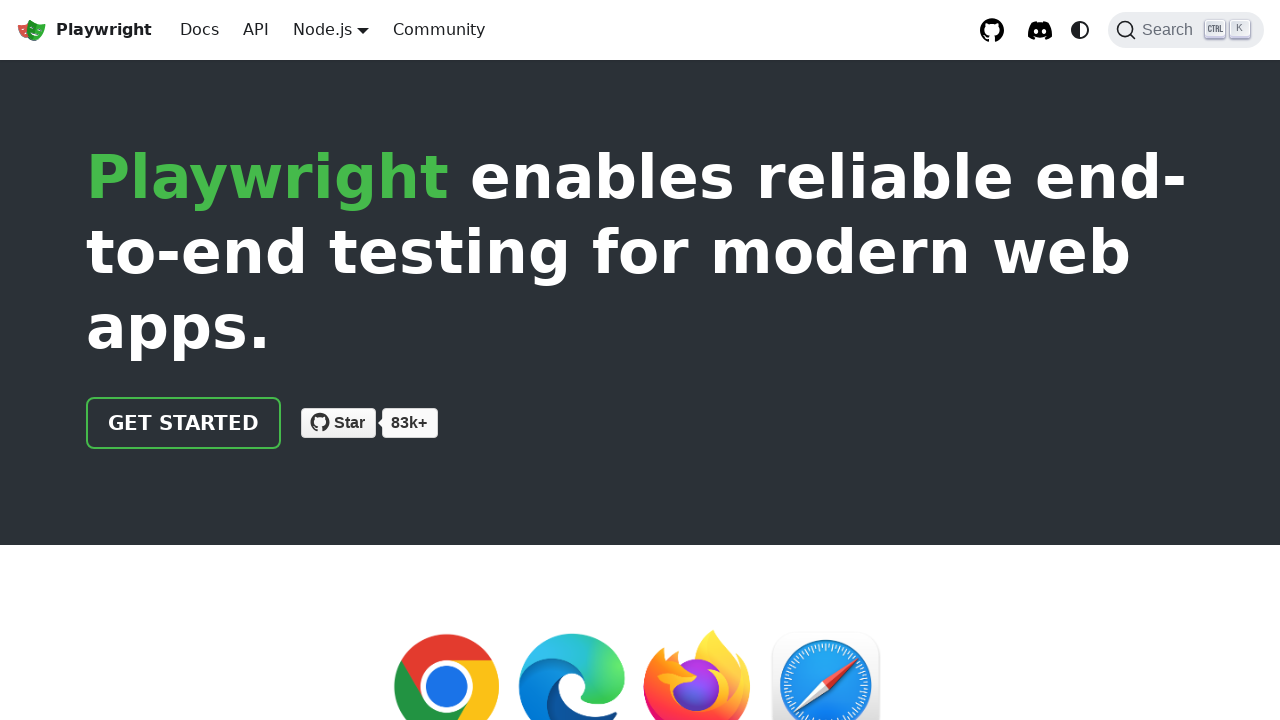

Main content element became visible
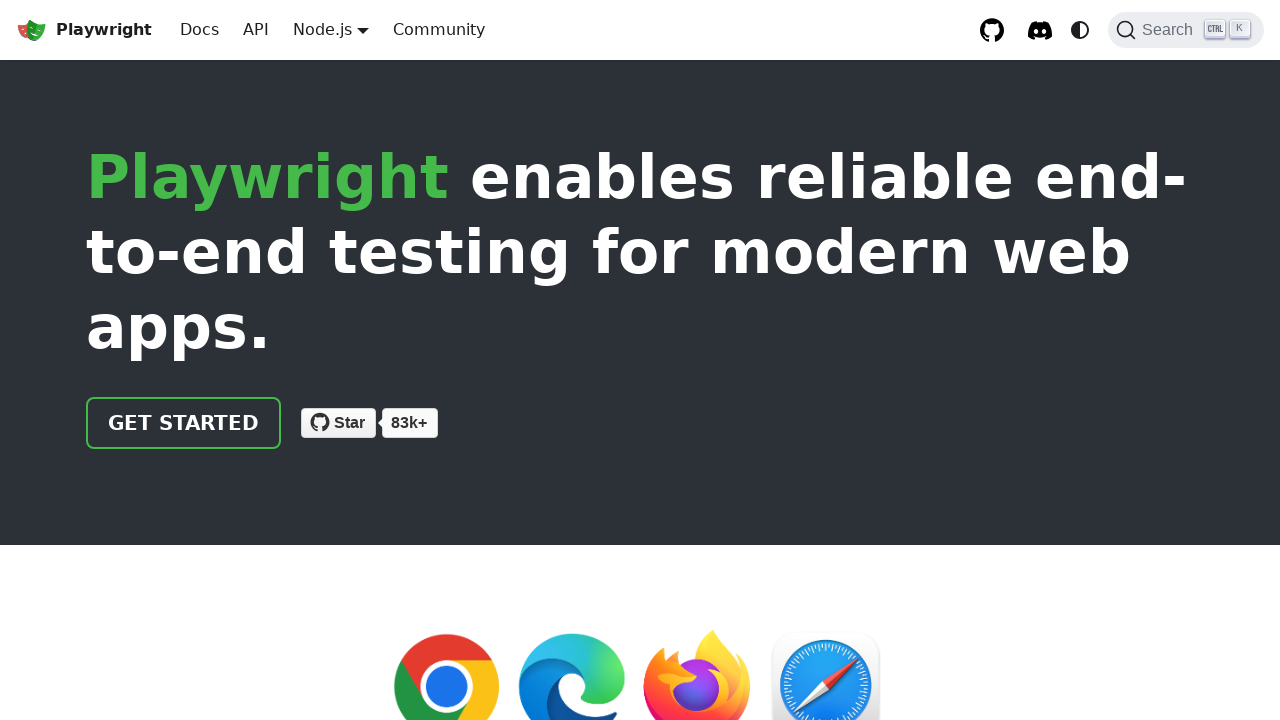

Located 'Get started' link
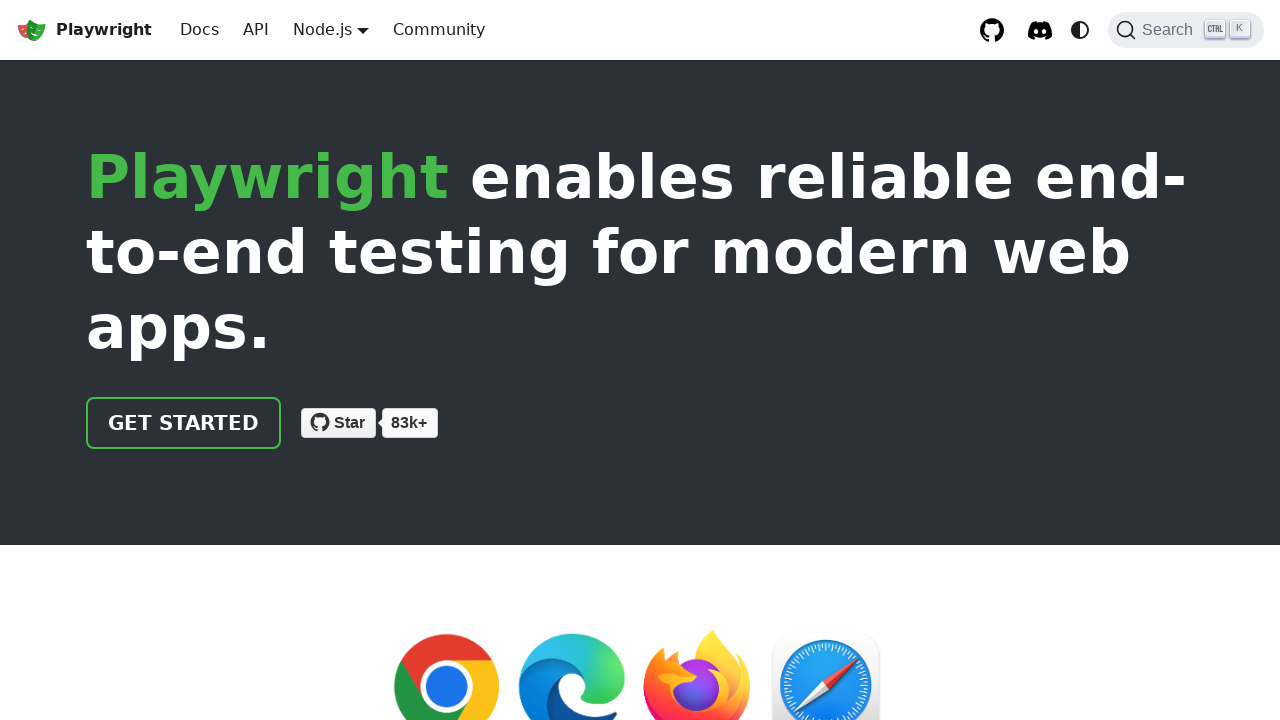

Verified 'Get started' link is visible
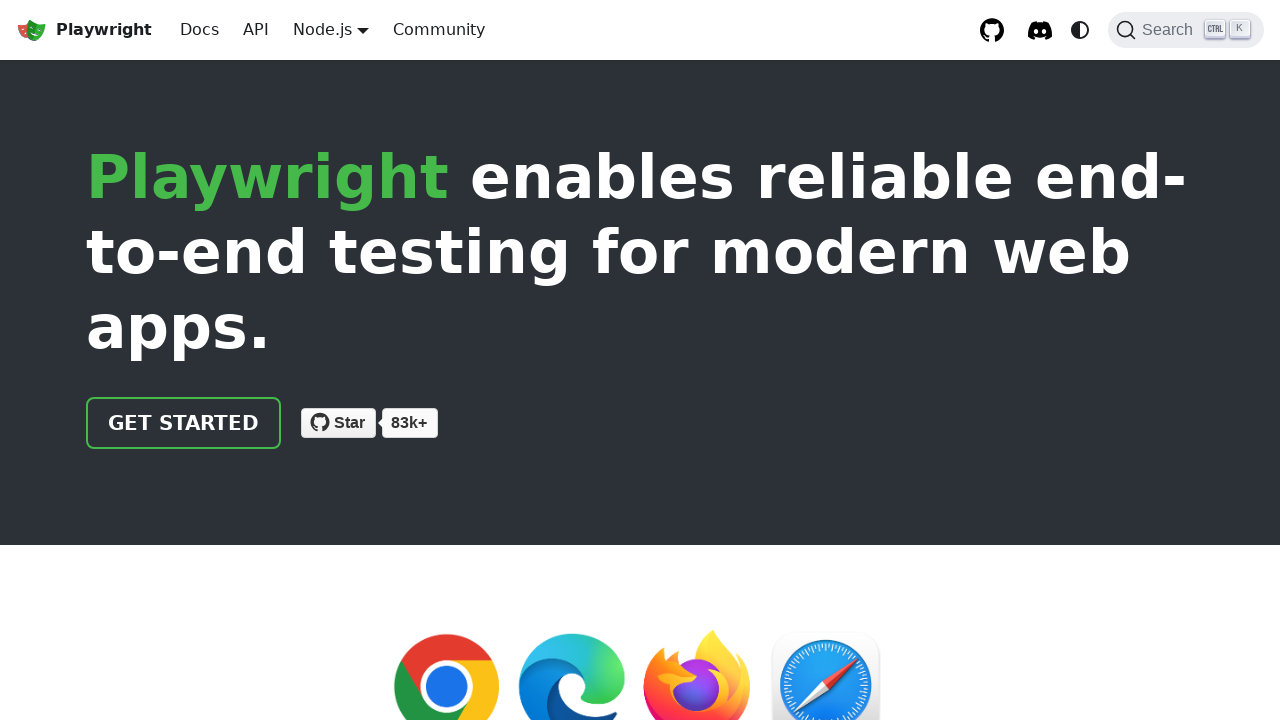

Clicked 'Get started' link at (184, 423) on internal:role=link[name=/Get started/i]
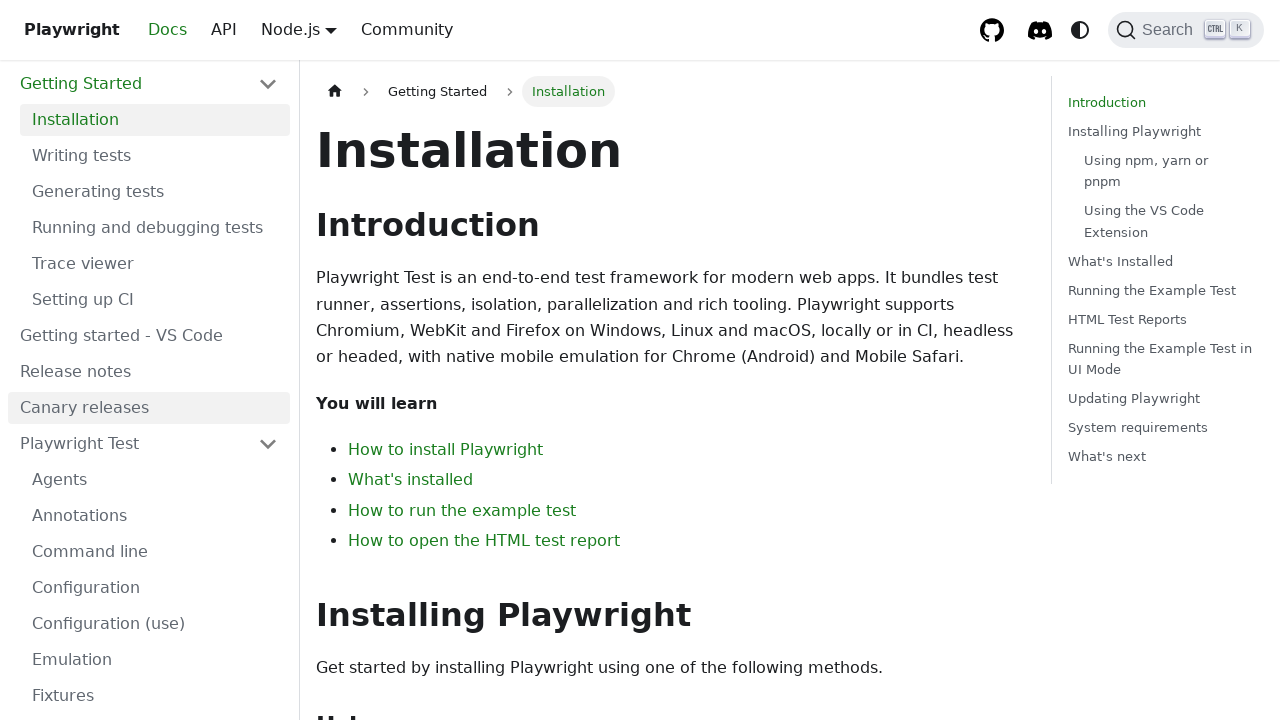

Navigated to documentation intro page
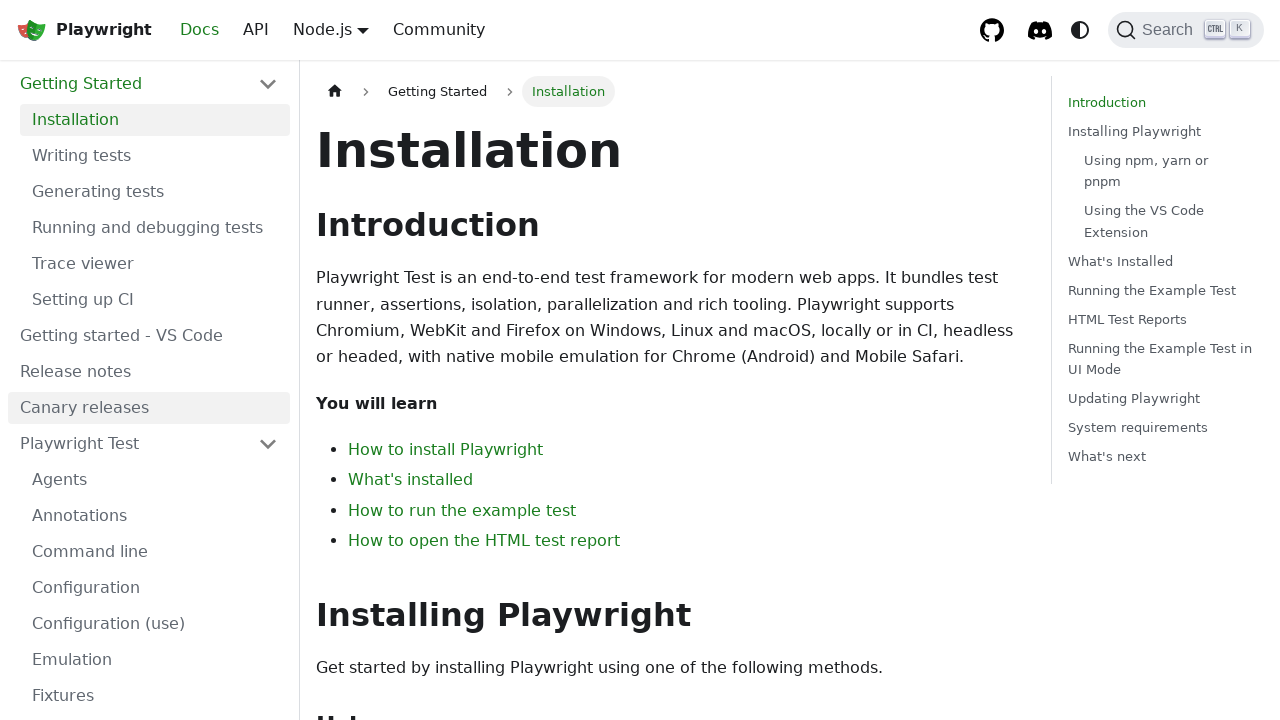

Verified main heading (h1) is visible on documentation page
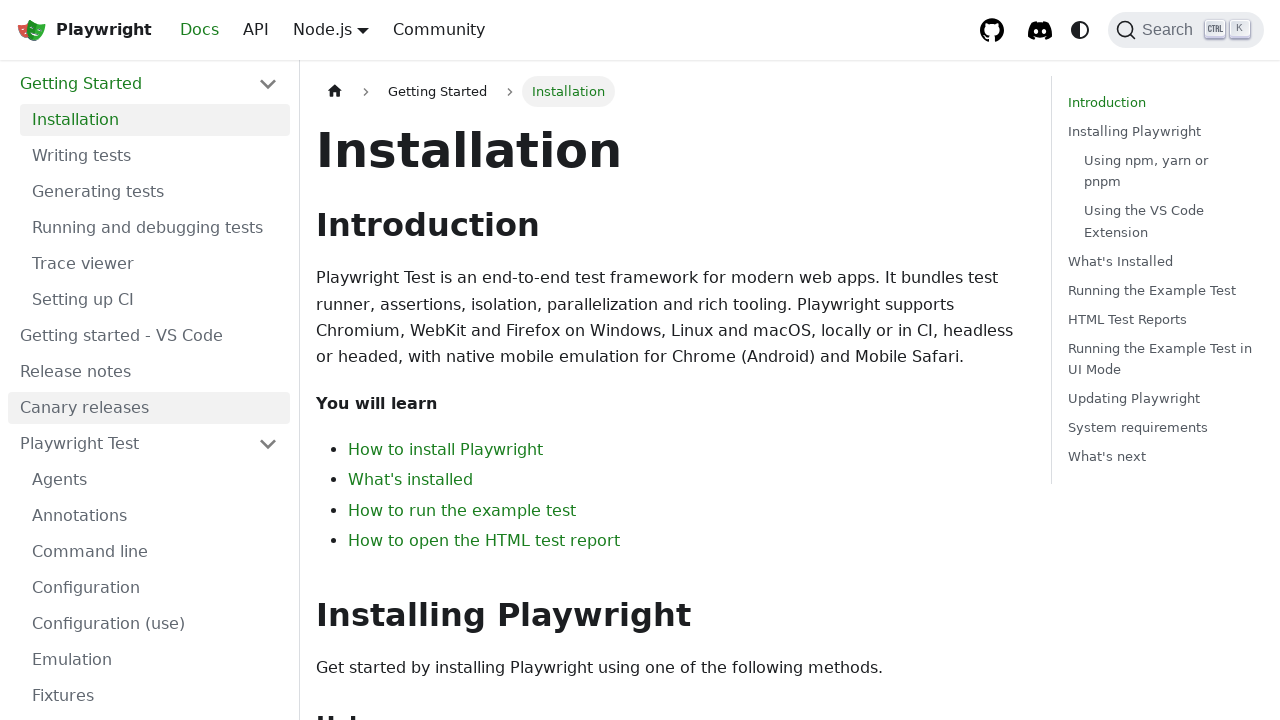

Verified navigation menu is visible
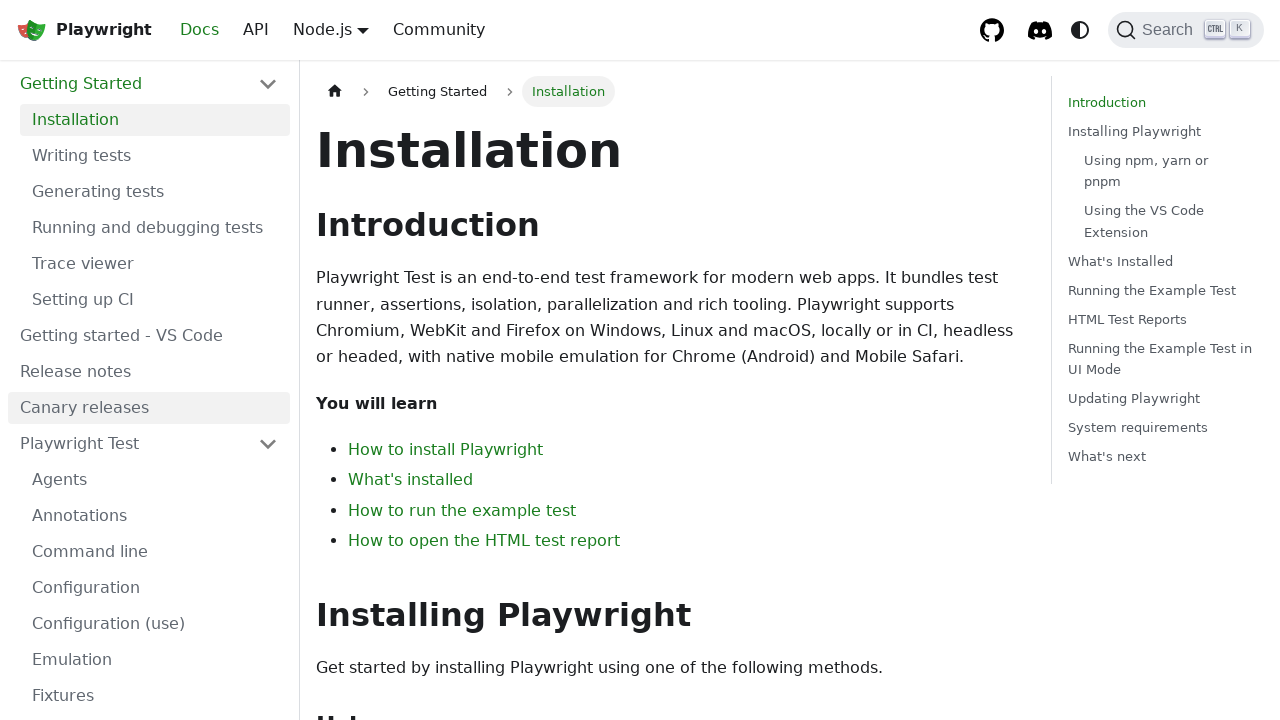

Verified main content area is visible
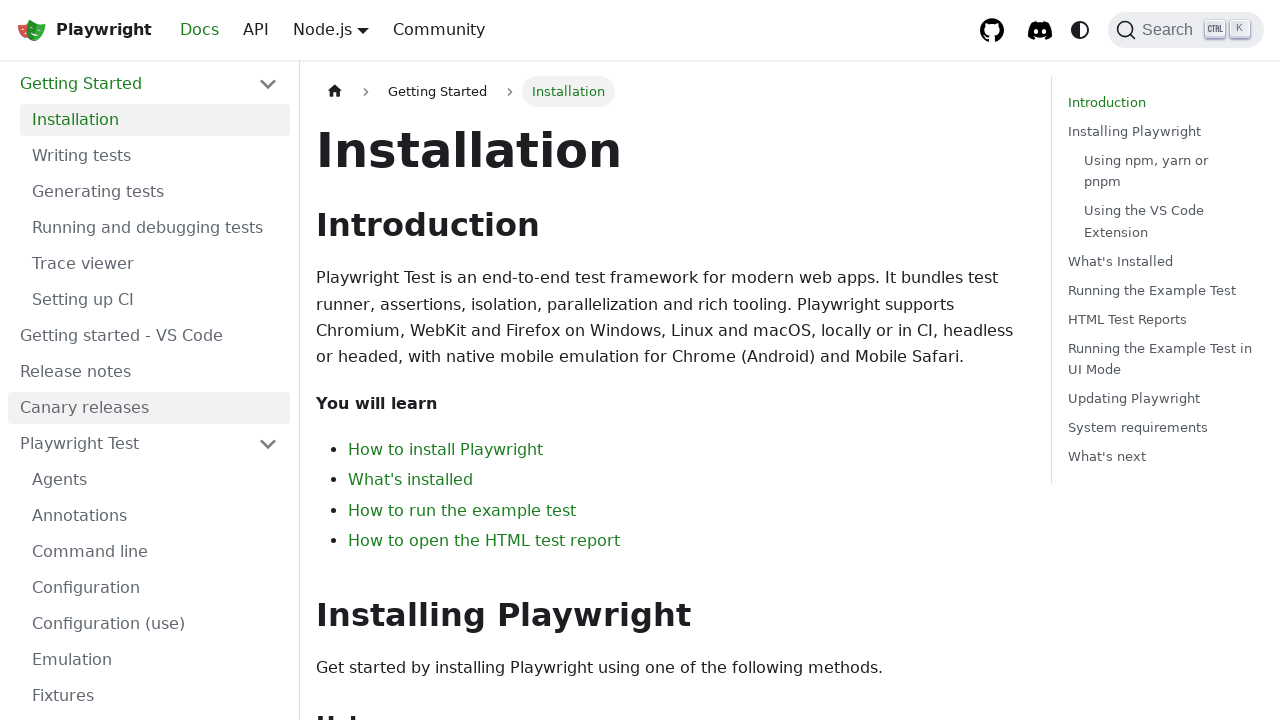

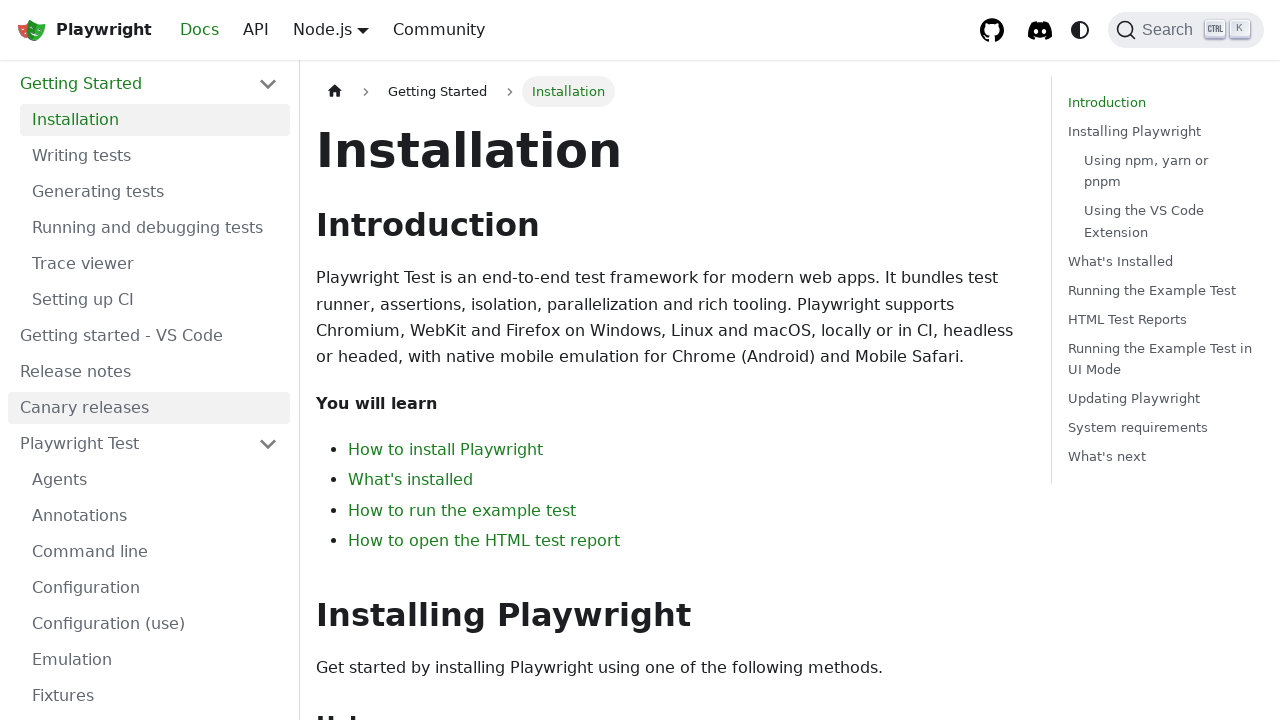